Tests selecting a gender radio button

Starting URL: https://demoqa.com/automation-practice-form

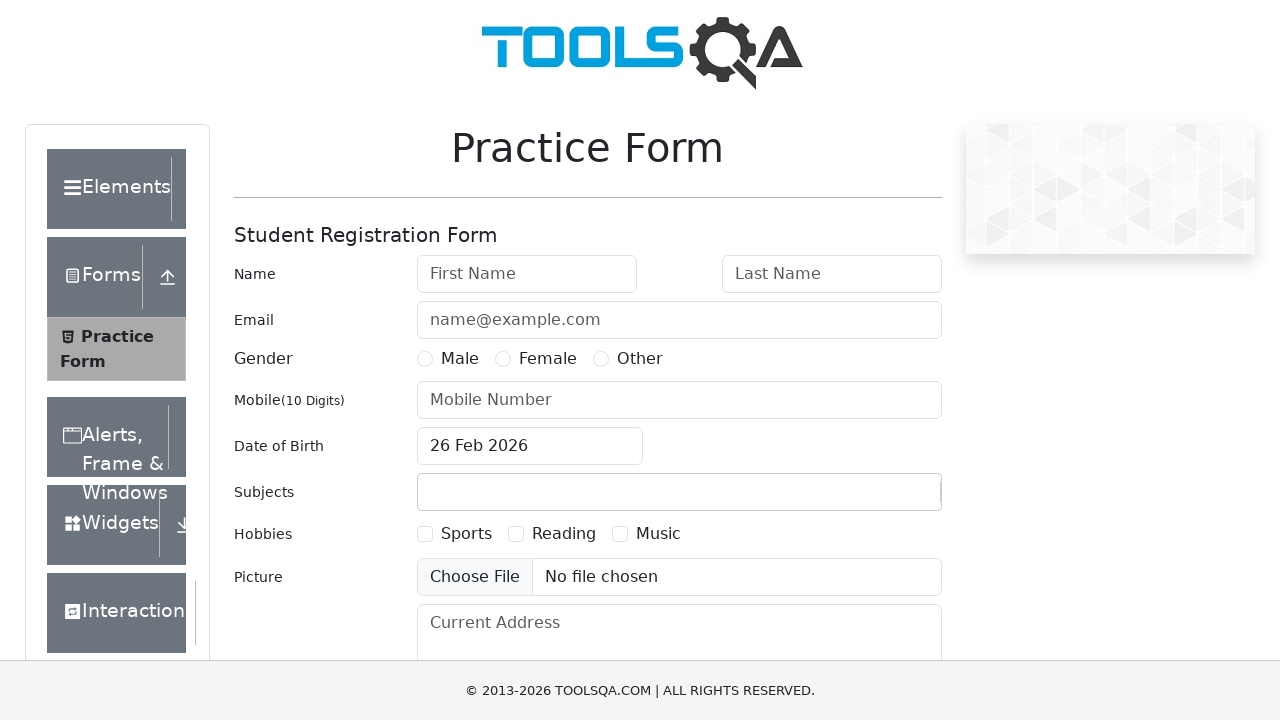

Clicked gender radio button (Female option)
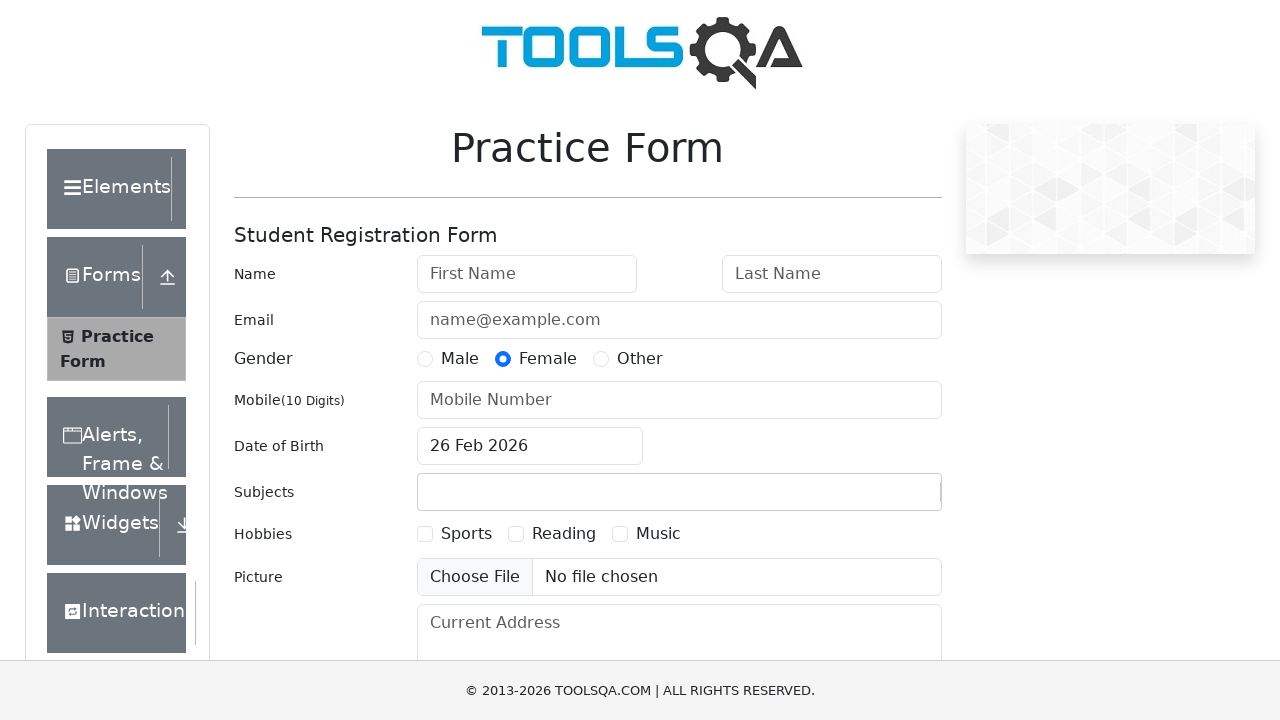

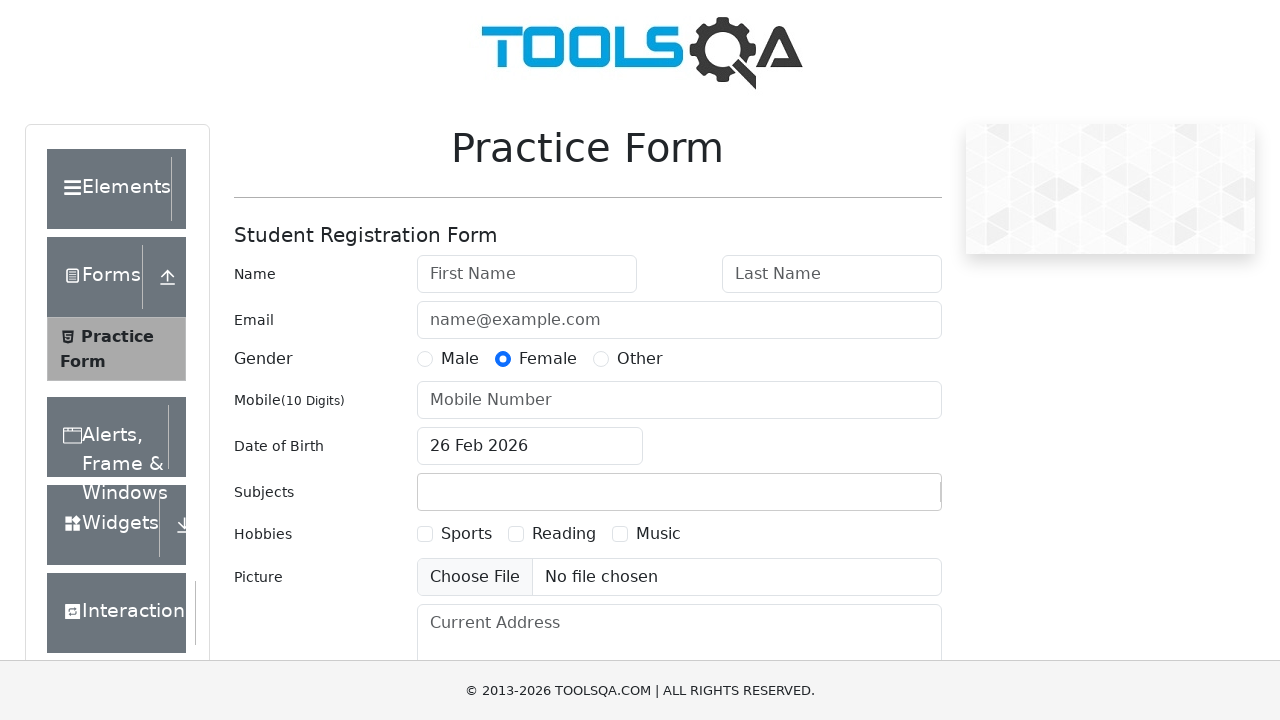